Tests that a todo item is removed if an empty string is entered during editing

Starting URL: https://demo.playwright.dev/todomvc

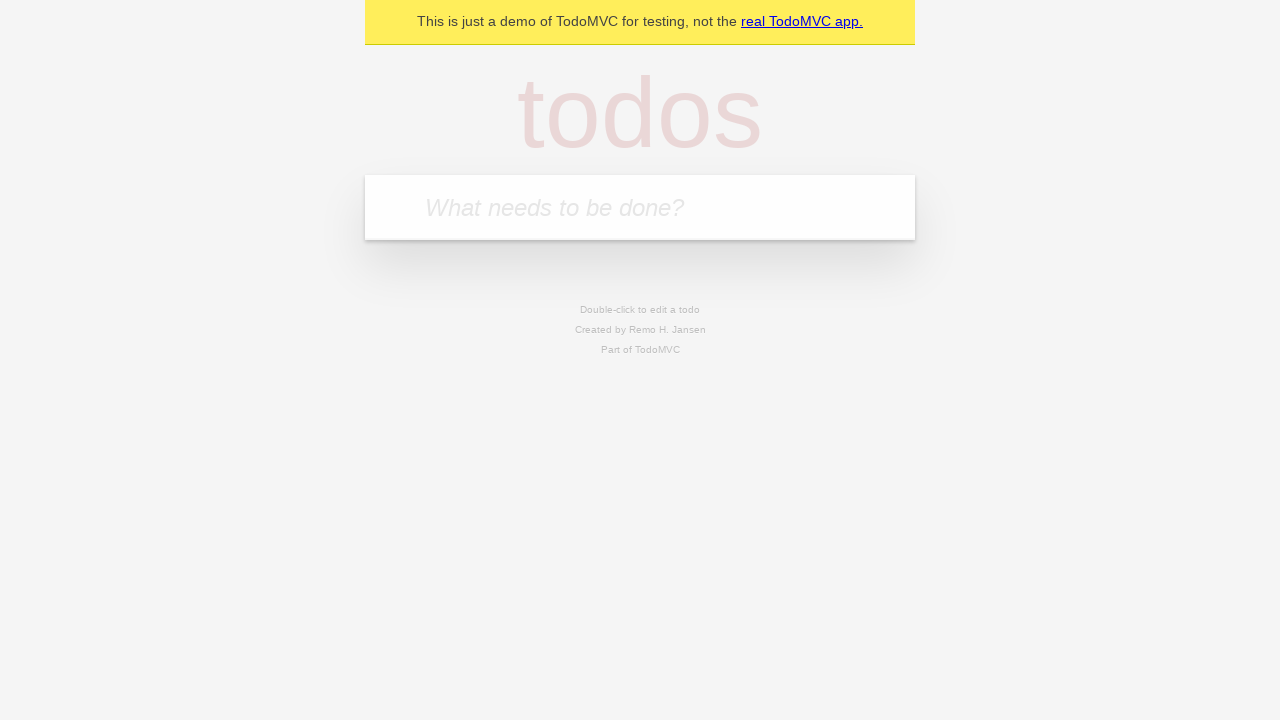

Filled todo input with 'buy some cheese' on internal:attr=[placeholder="What needs to be done?"i]
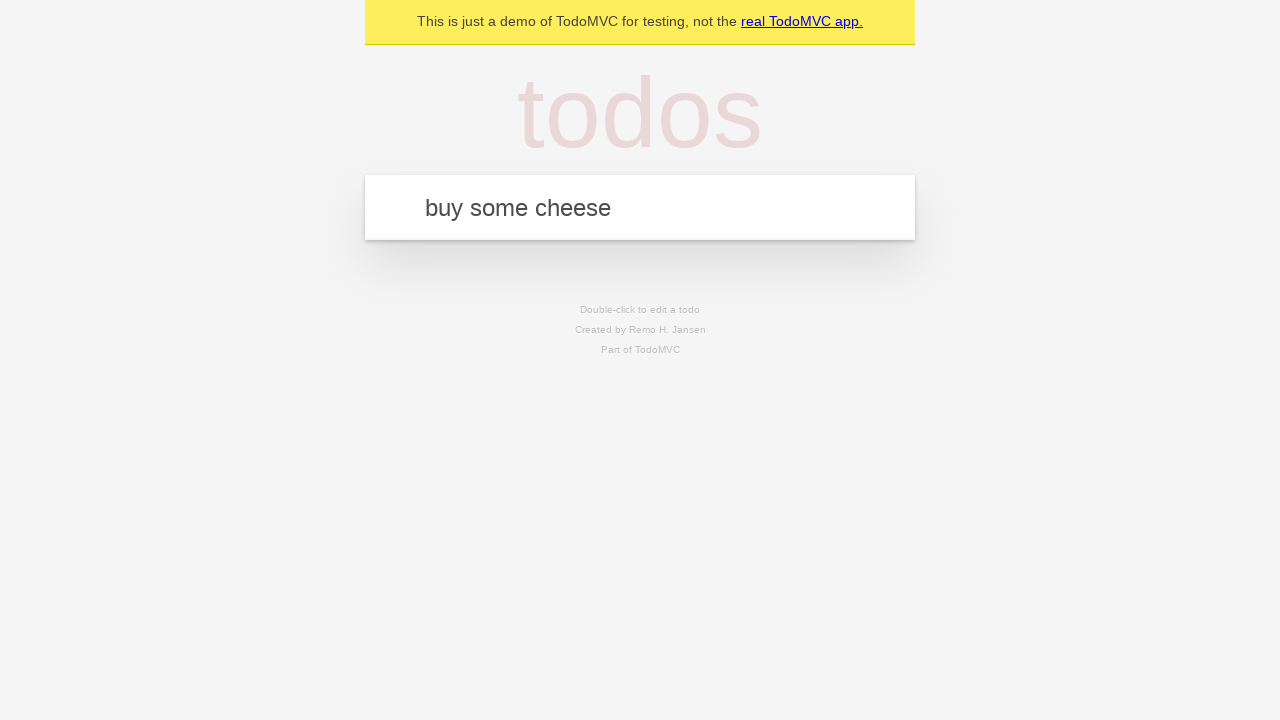

Pressed Enter to create first todo on internal:attr=[placeholder="What needs to be done?"i]
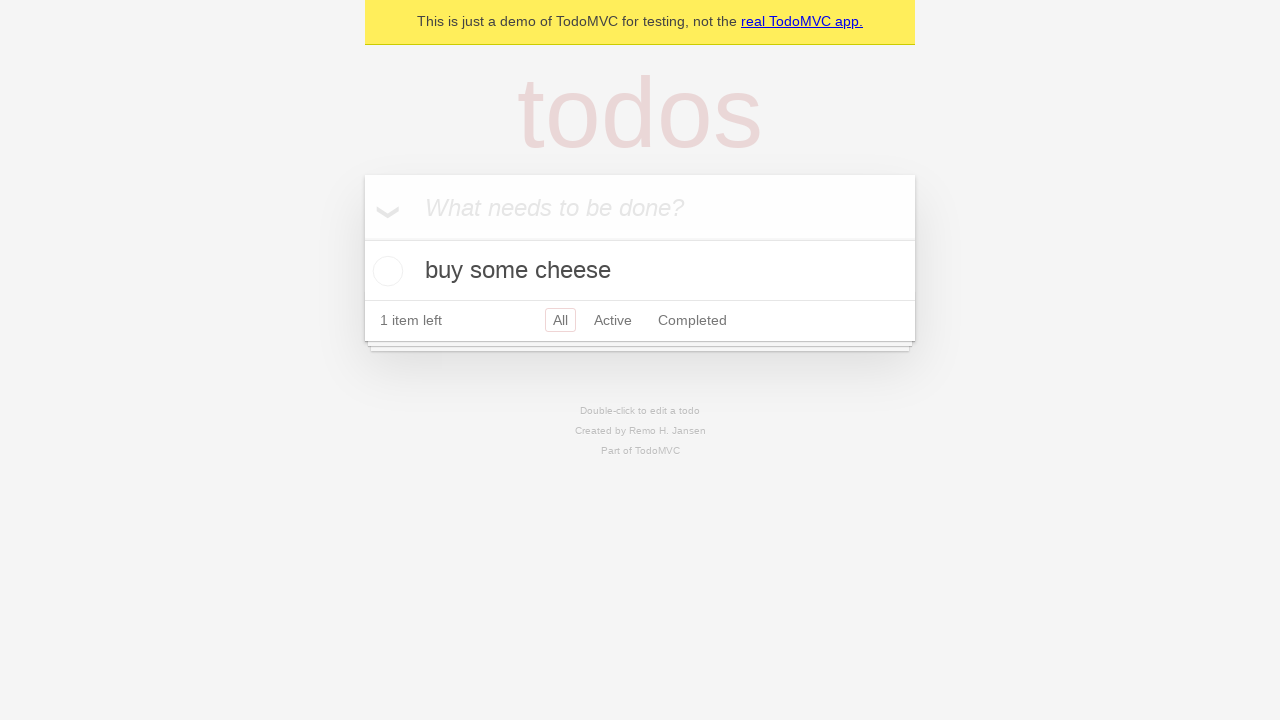

Filled todo input with 'feed the cat' on internal:attr=[placeholder="What needs to be done?"i]
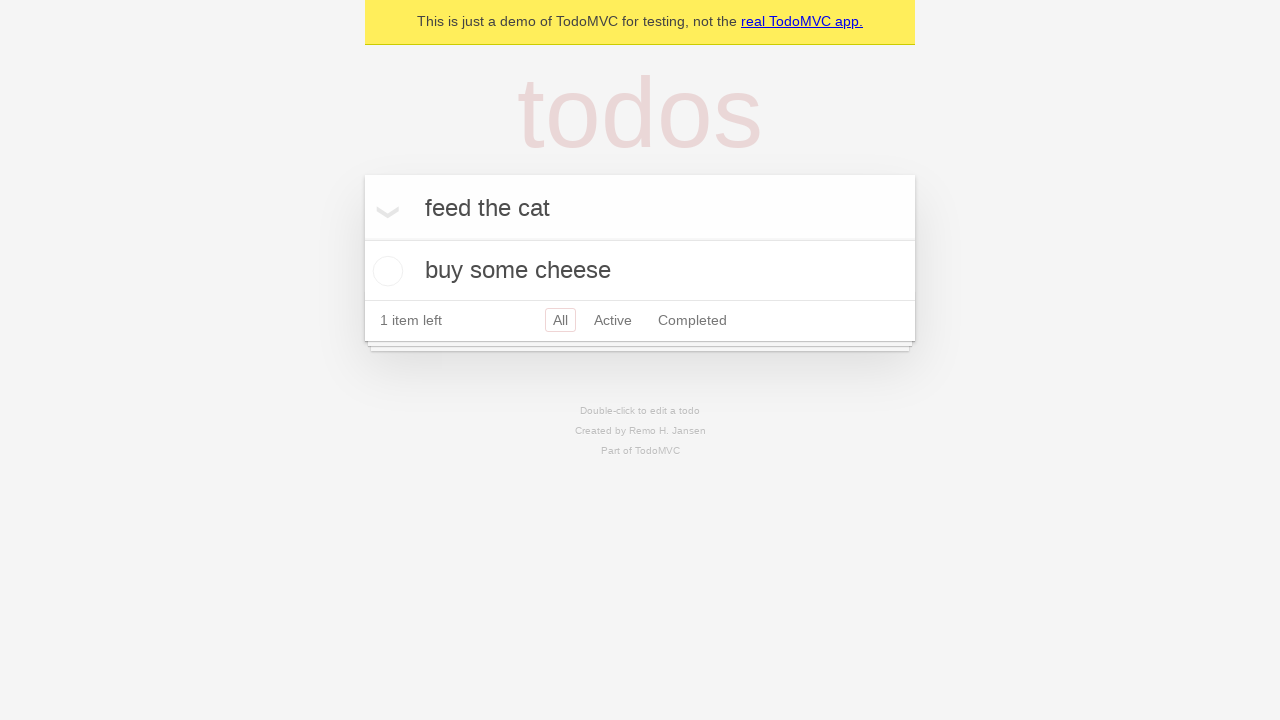

Pressed Enter to create second todo on internal:attr=[placeholder="What needs to be done?"i]
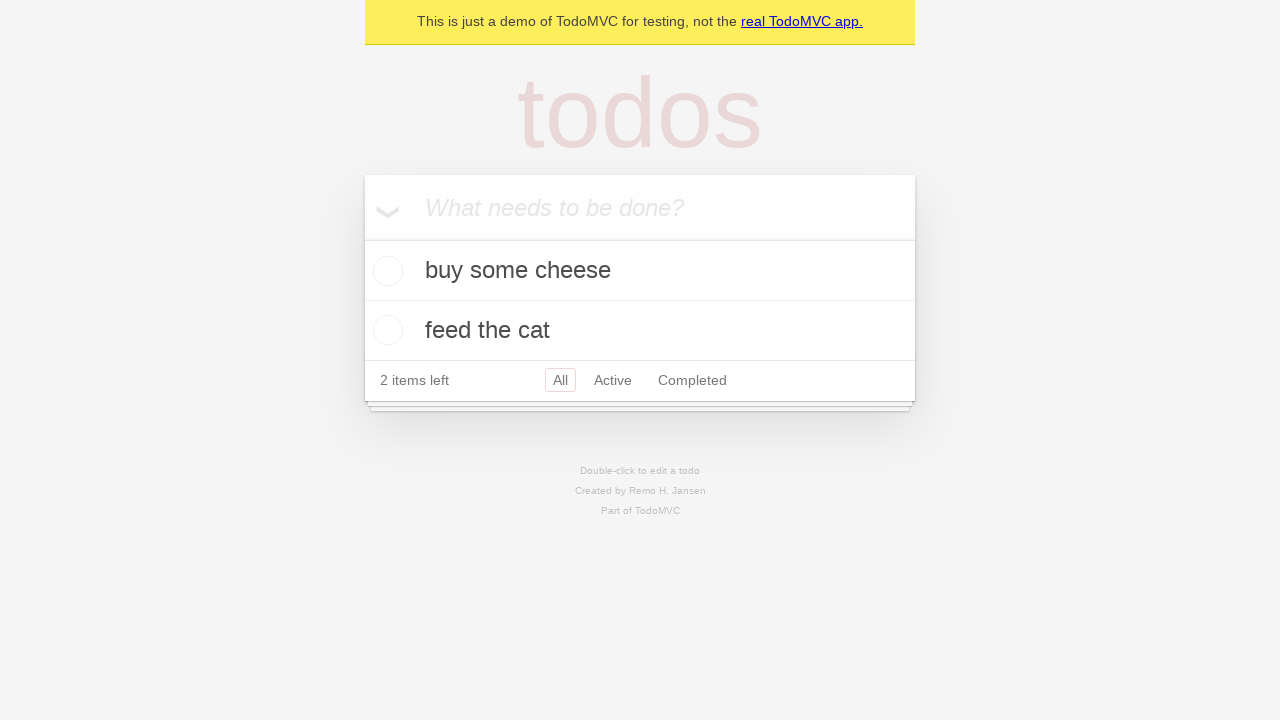

Filled todo input with 'book a doctors appointment' on internal:attr=[placeholder="What needs to be done?"i]
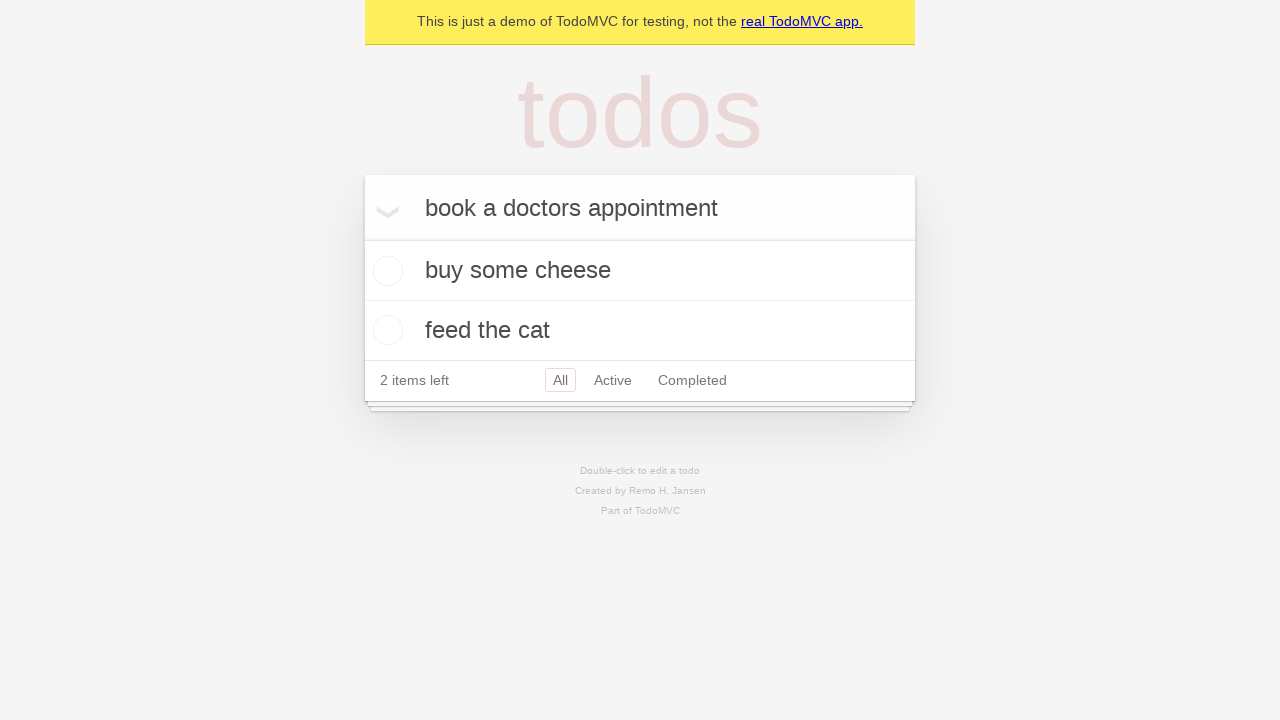

Pressed Enter to create third todo on internal:attr=[placeholder="What needs to be done?"i]
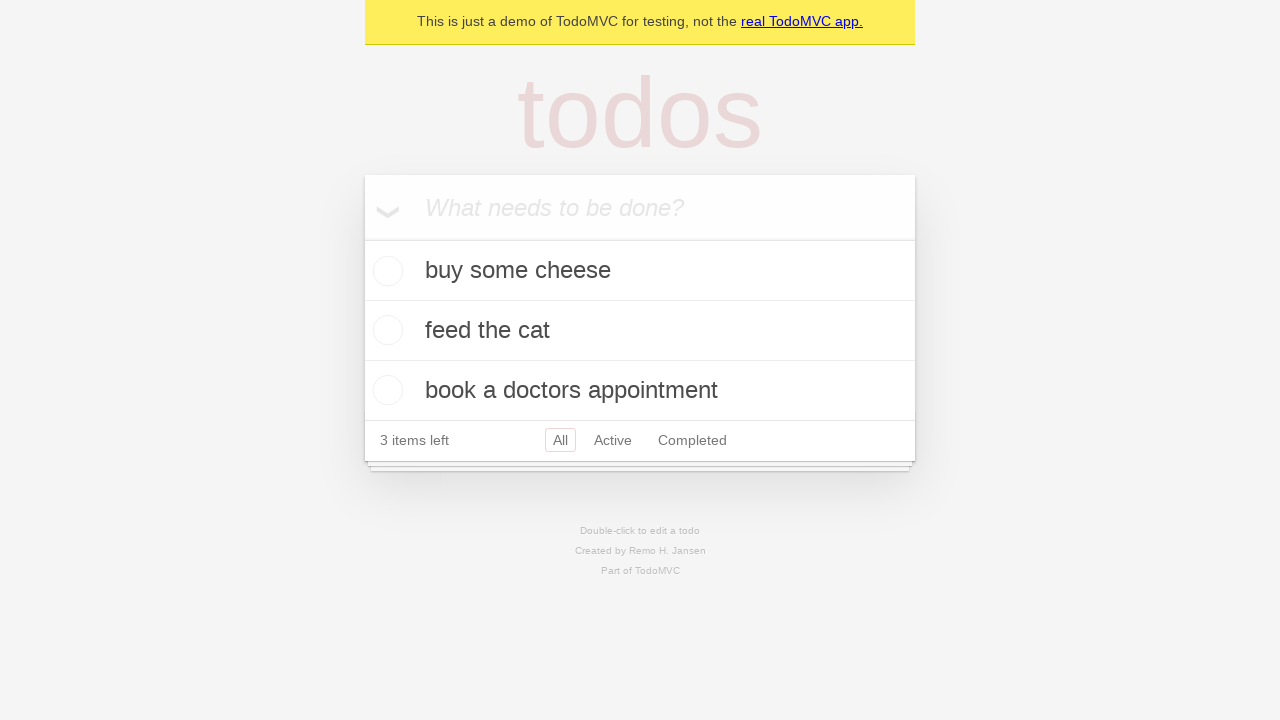

Waited for all three todo items to be created
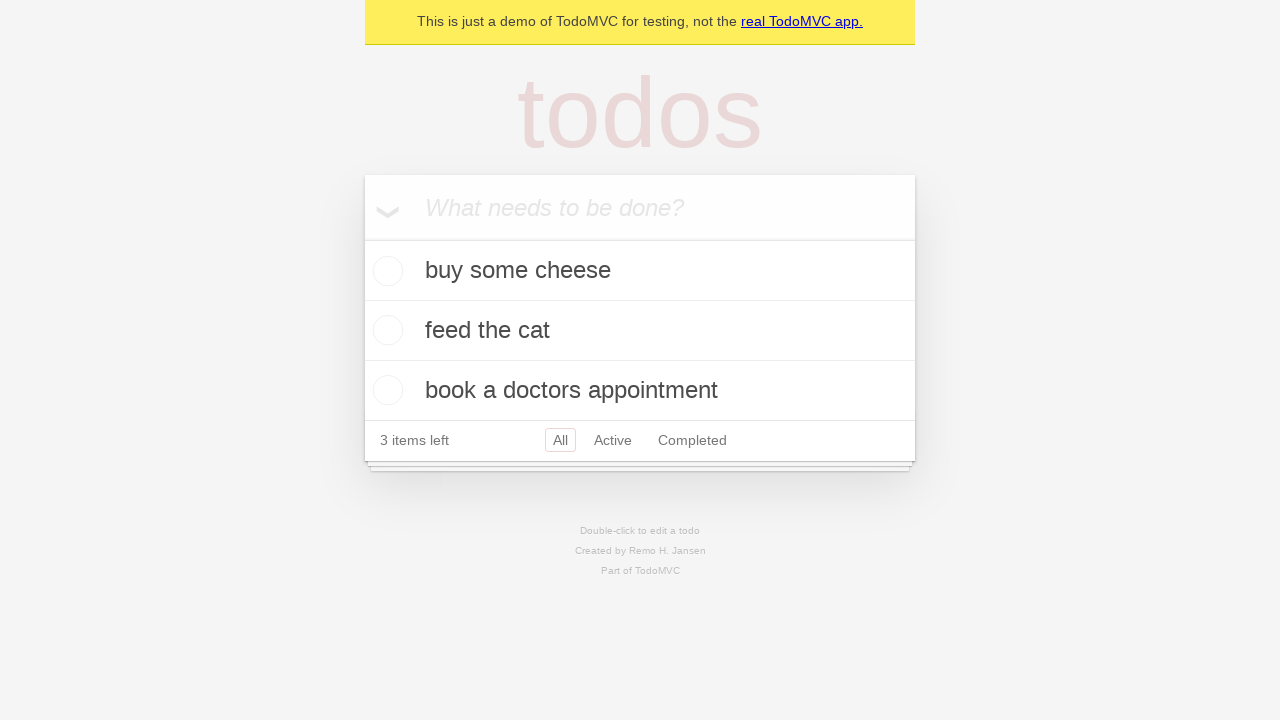

Double-clicked on second todo item to enter edit mode at (640, 331) on internal:testid=[data-testid="todo-item"s] >> nth=1
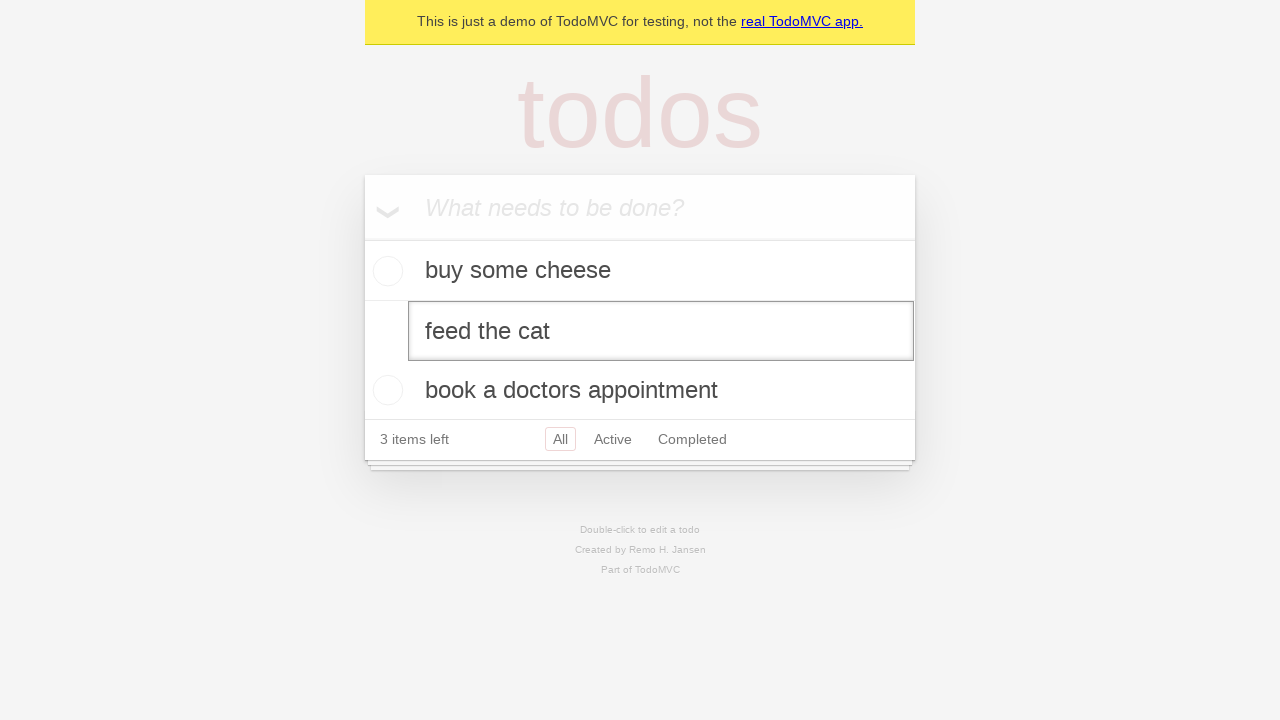

Cleared the edit textbox to empty string on internal:testid=[data-testid="todo-item"s] >> nth=1 >> internal:role=textbox[nam
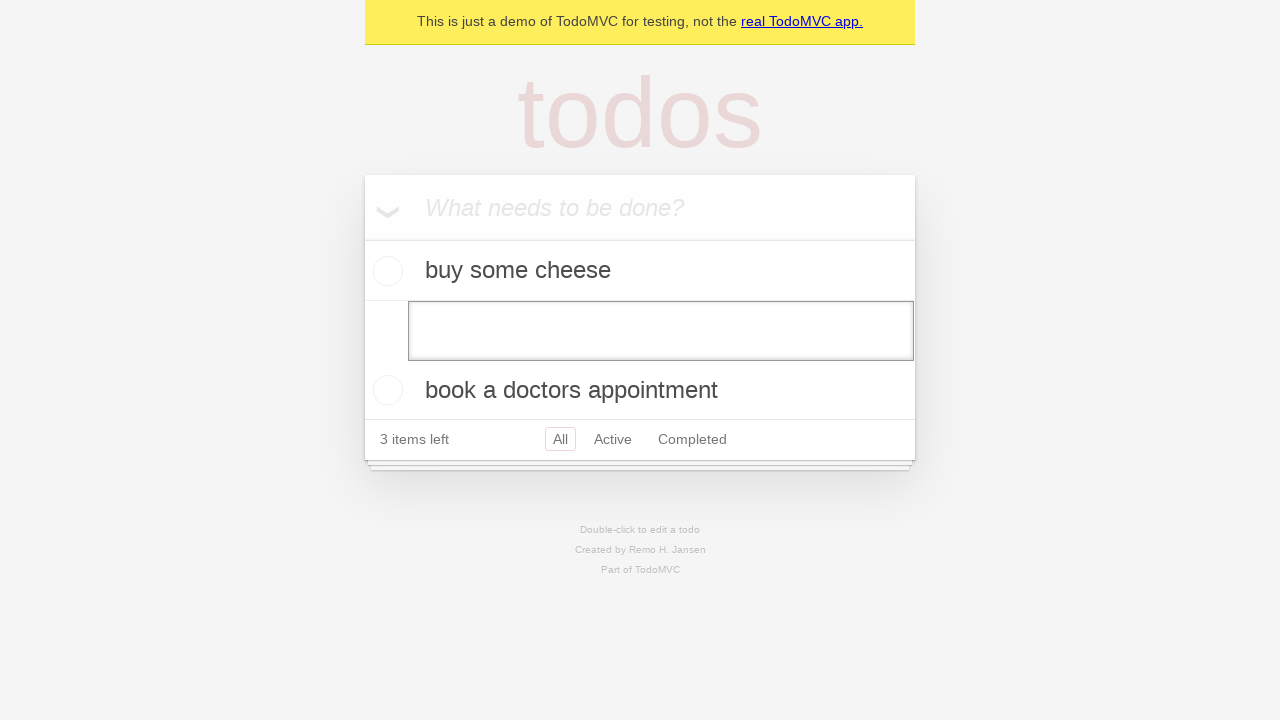

Pressed Enter to confirm empty edit, removing the todo item on internal:testid=[data-testid="todo-item"s] >> nth=1 >> internal:role=textbox[nam
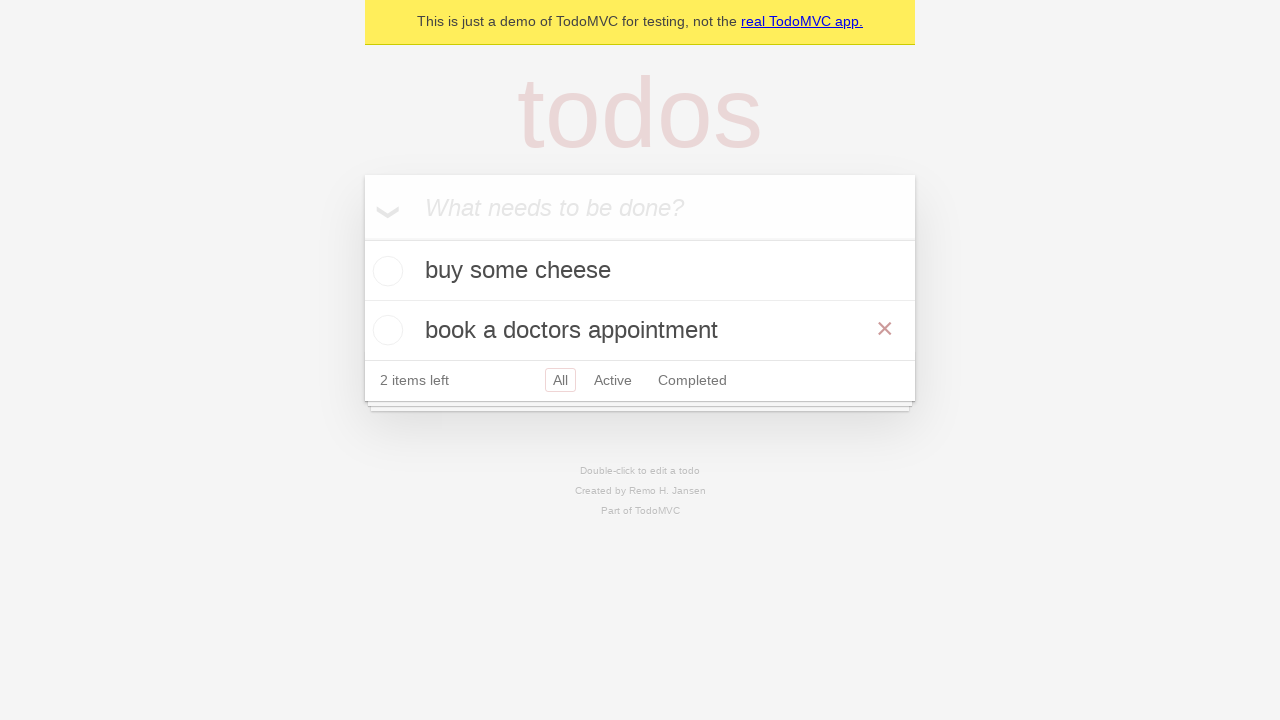

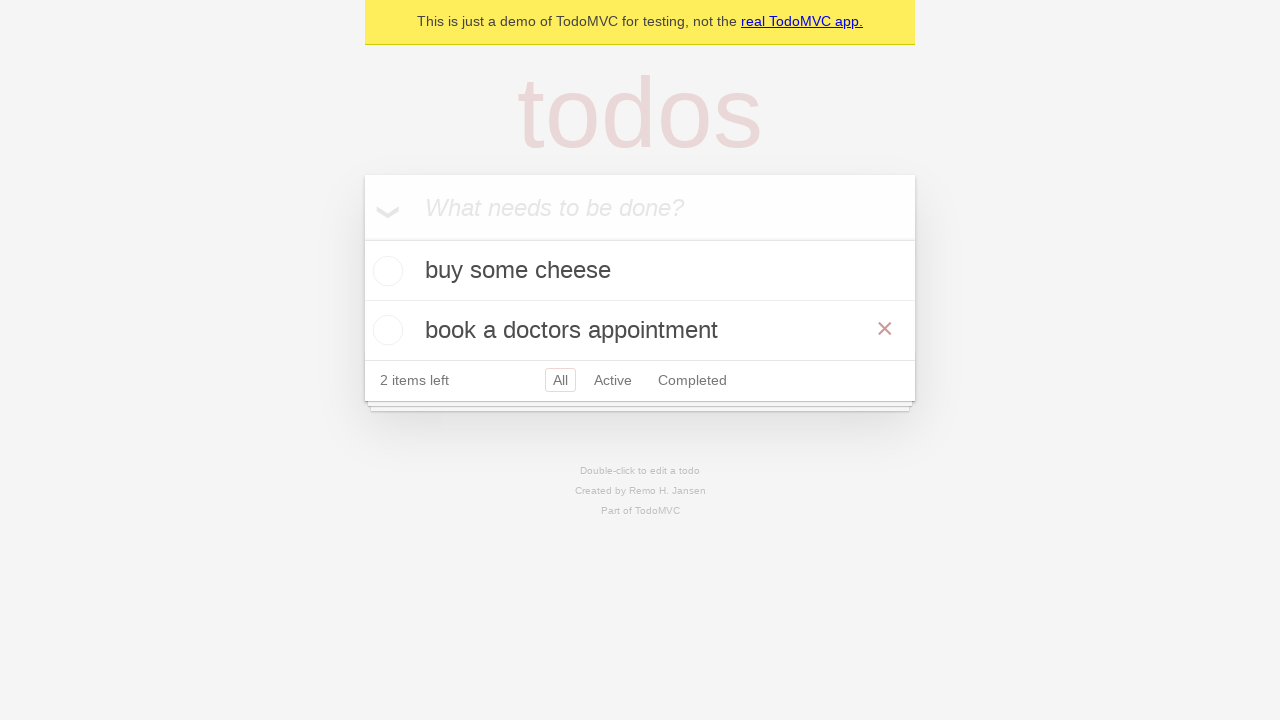